Tests navigation through a multi-level menu system by hovering over course categories and clicking on a specific data science course

Starting URL: http://greenstech.in/selenium-course-content.html

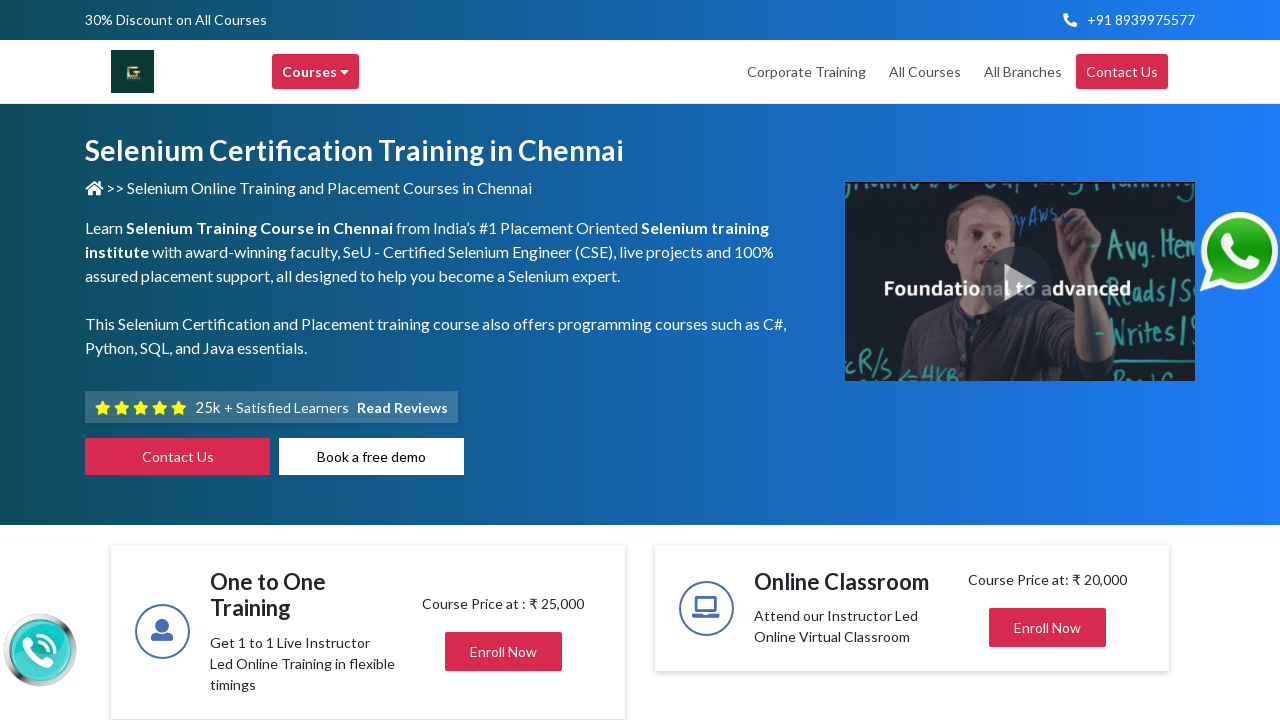

Hovered over main 'Courses' menu item to reveal submenu at (316, 72) on xpath=//div[contains(text(),'Courses ')]
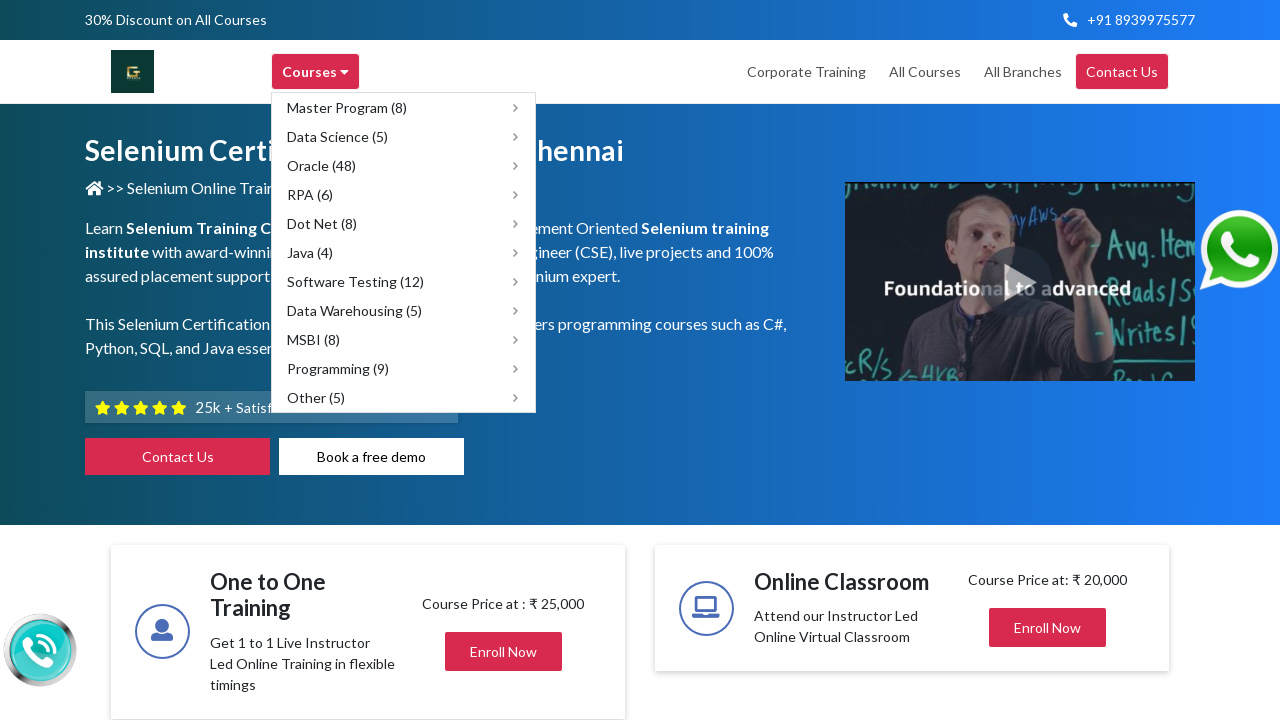

Hovered over 'Data Science (5)' submenu item at (338, 136) on xpath=//span[contains(text(),'Data Science (5)')]
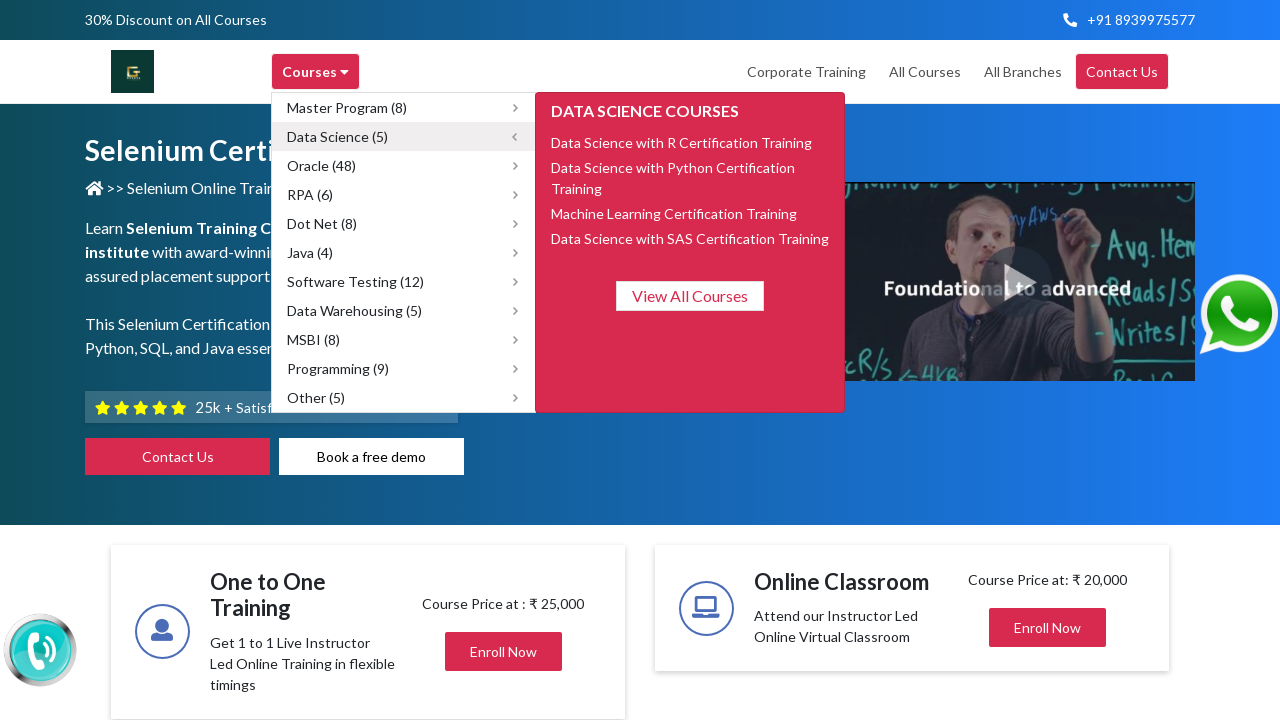

Clicked on 'Data Science with SAS Certification Training' course at (690, 238) on xpath=//span[contains(text(),'Data Science with SAS Certification Training')]
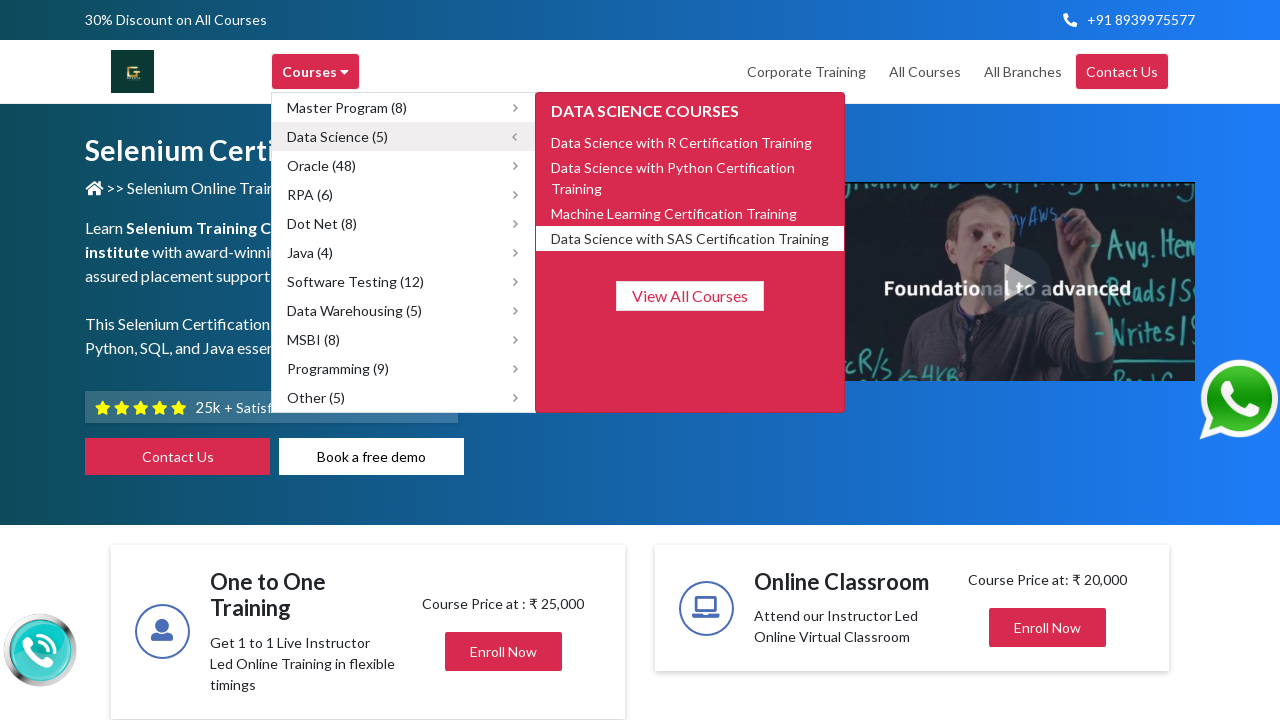

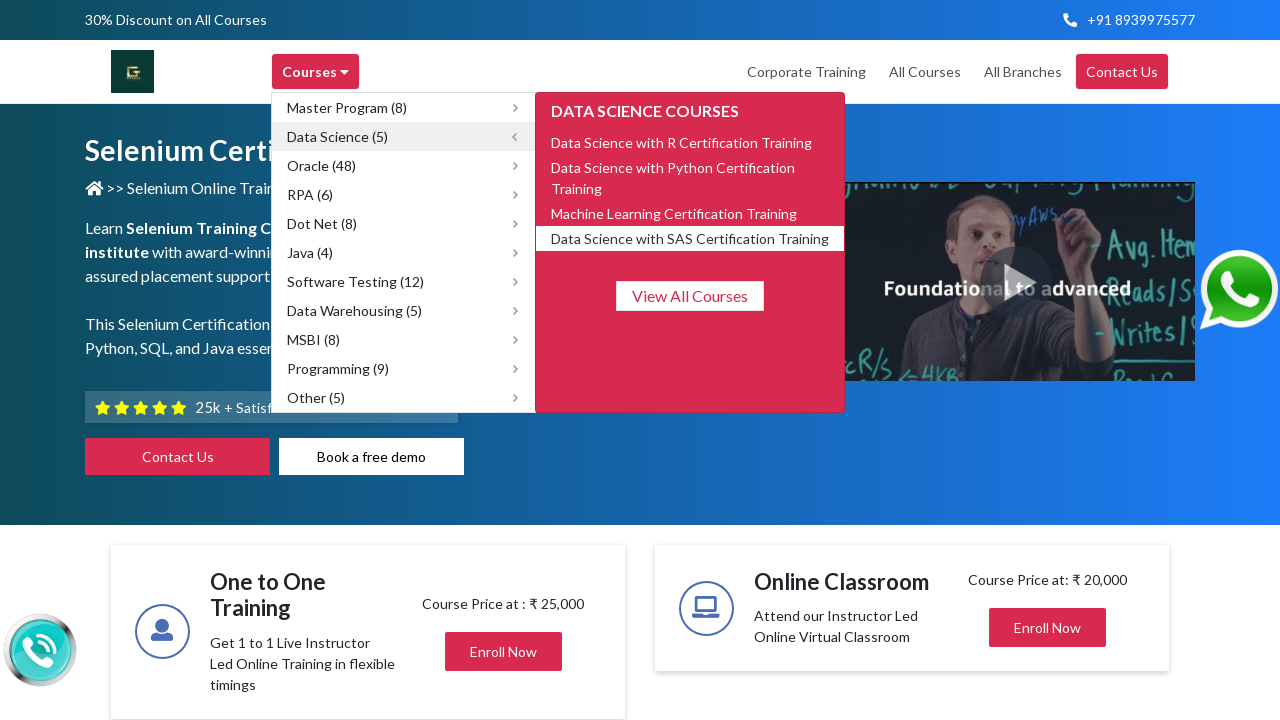